Navigates to the OpenCart account page and verifies that menu links with the list-group-item class are present on the page.

Starting URL: https://naveenautomationlabs.com/opencart/index.php?route=account/login

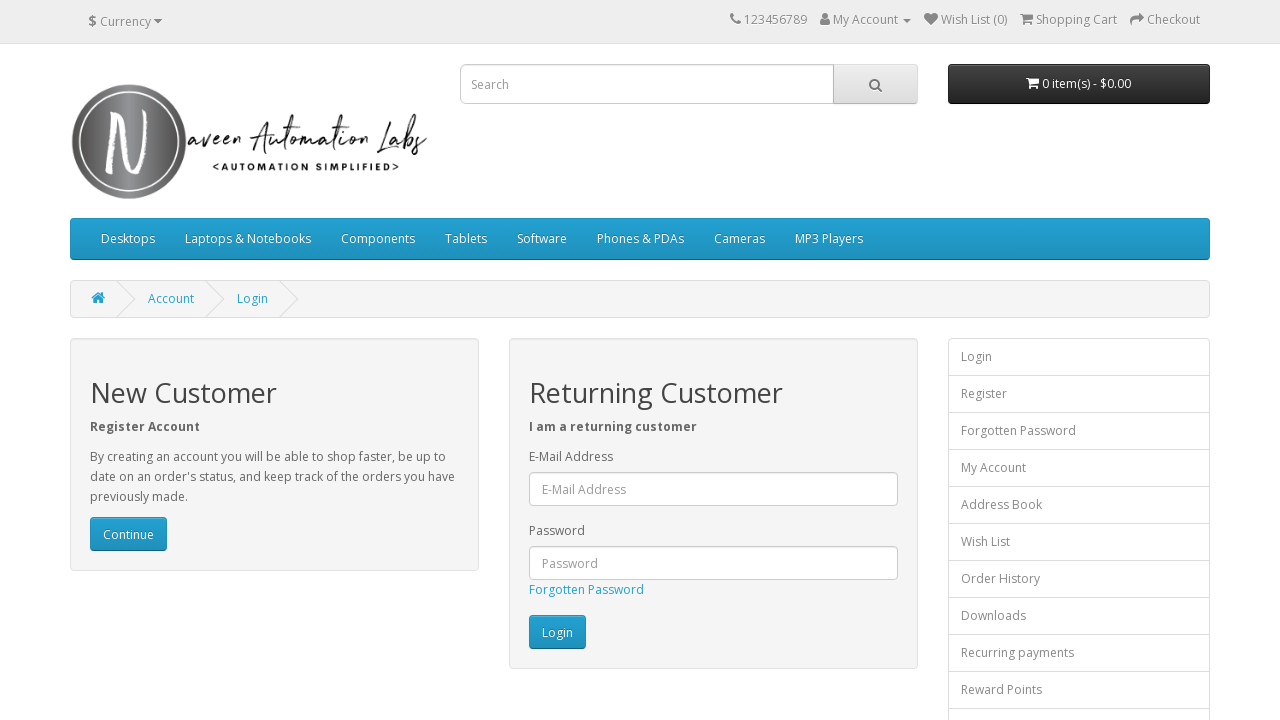

Navigated to OpenCart login page
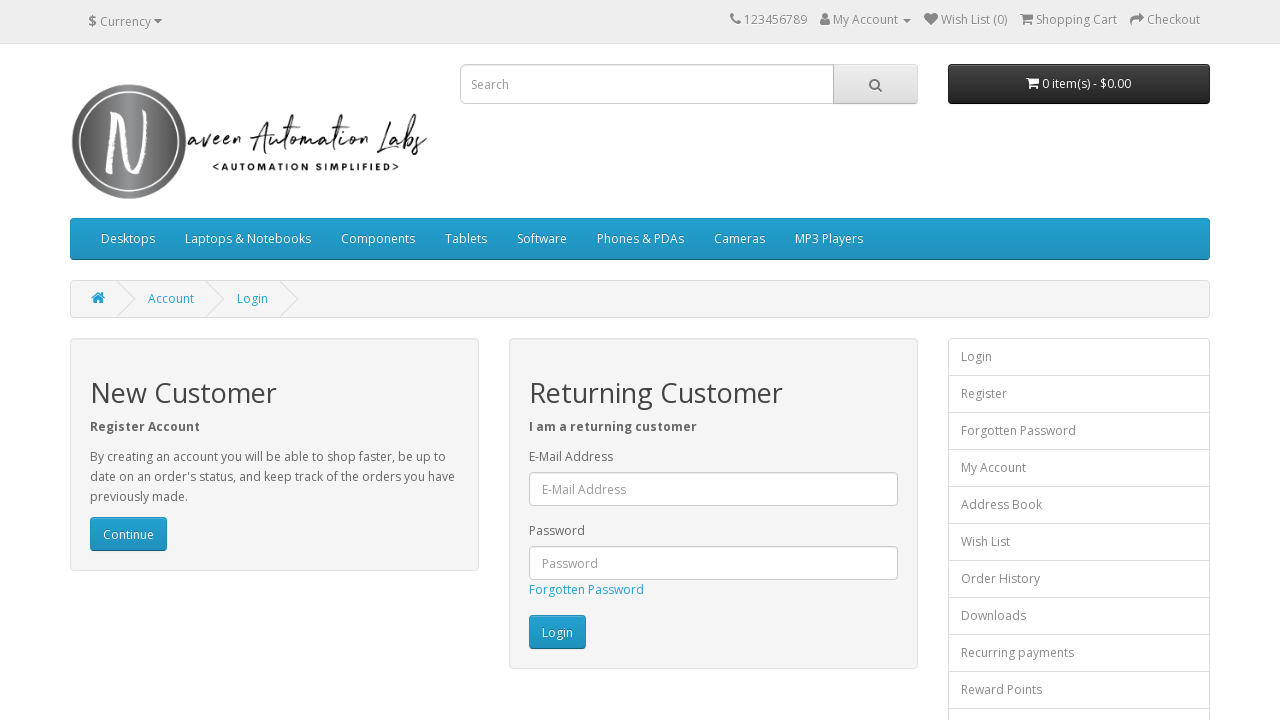

Menu links with list-group-item class are now visible on the page
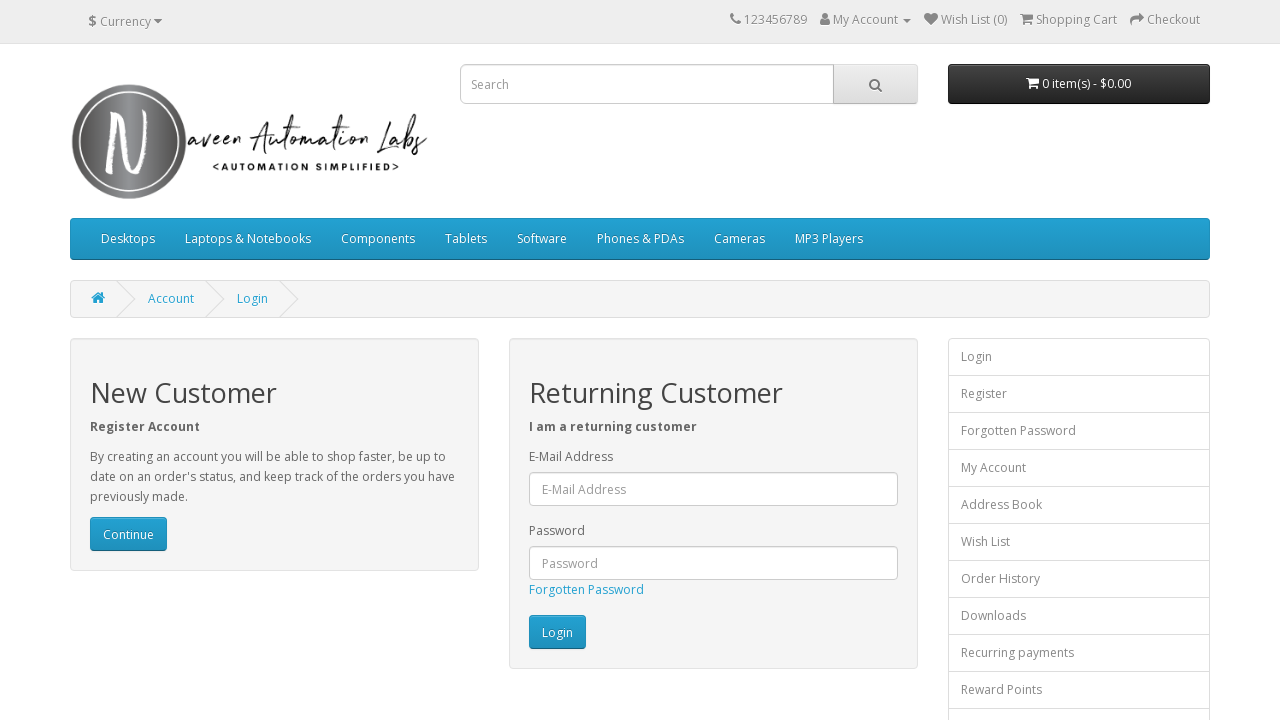

Verified that 13 menu links with list-group-item class are present on the page
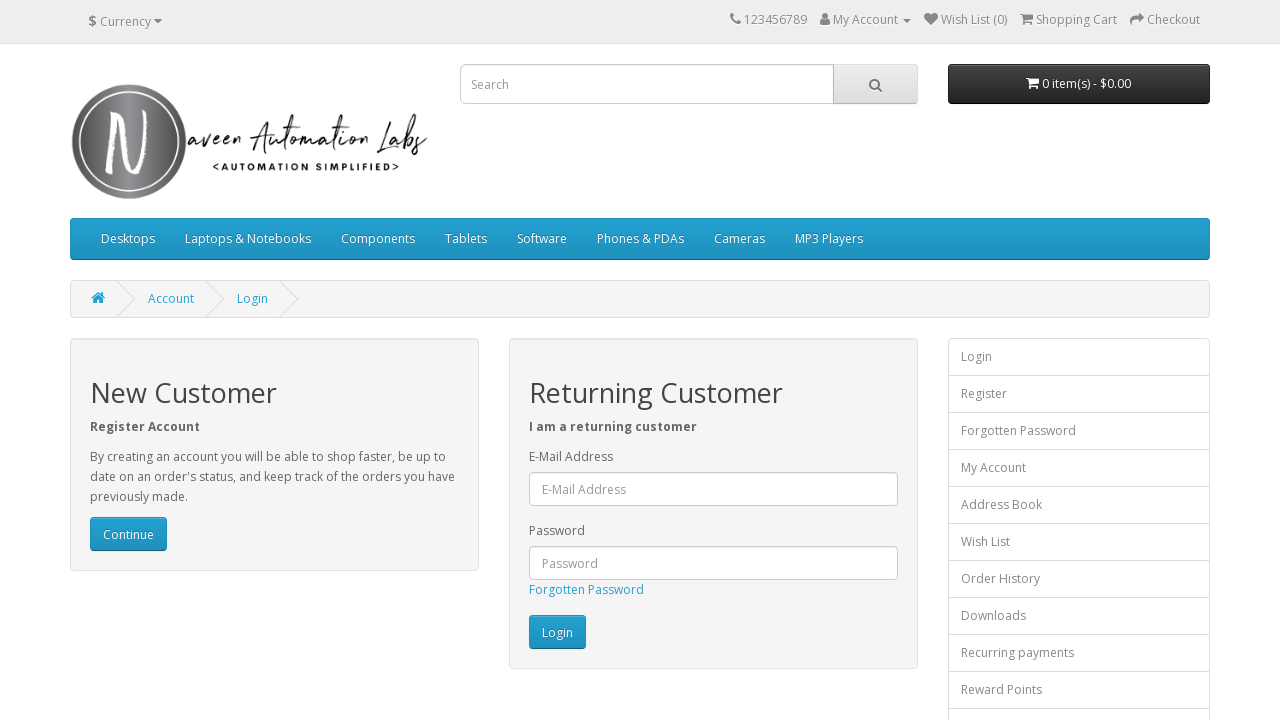

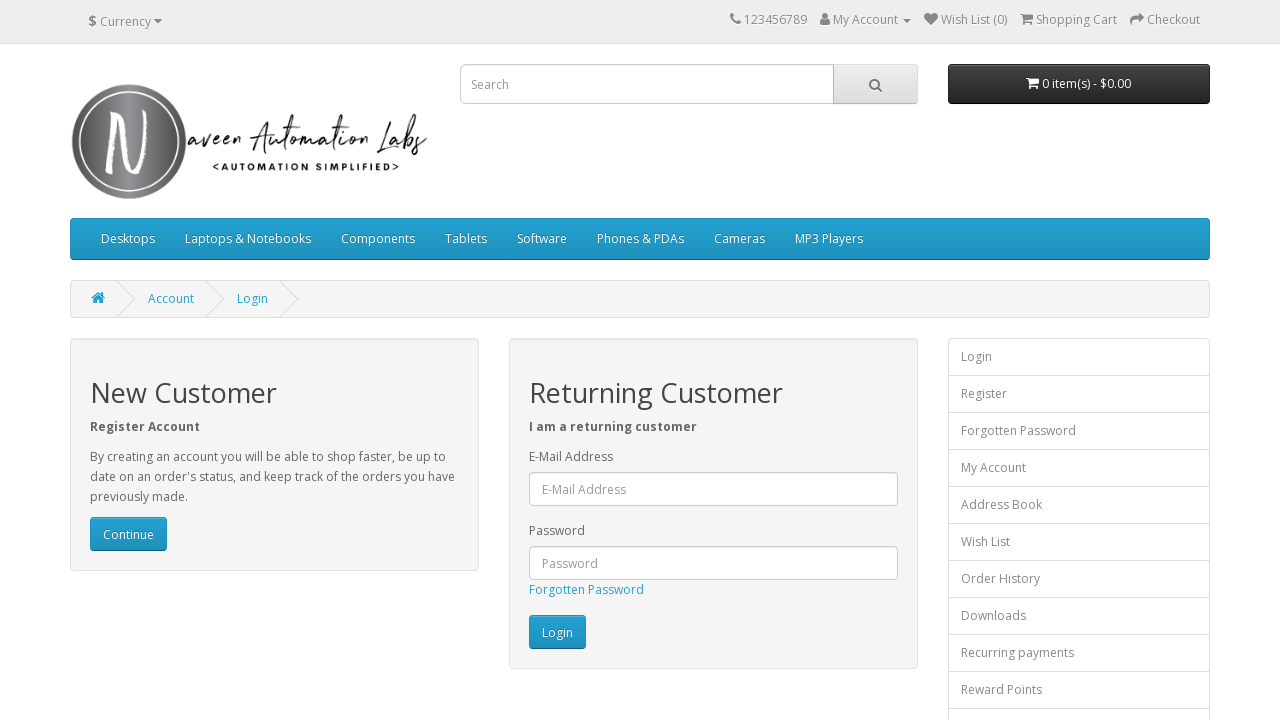